Tests cookie management by deleting all cookies and then navigating to the same page again

Starting URL: https://www.expedia.com/

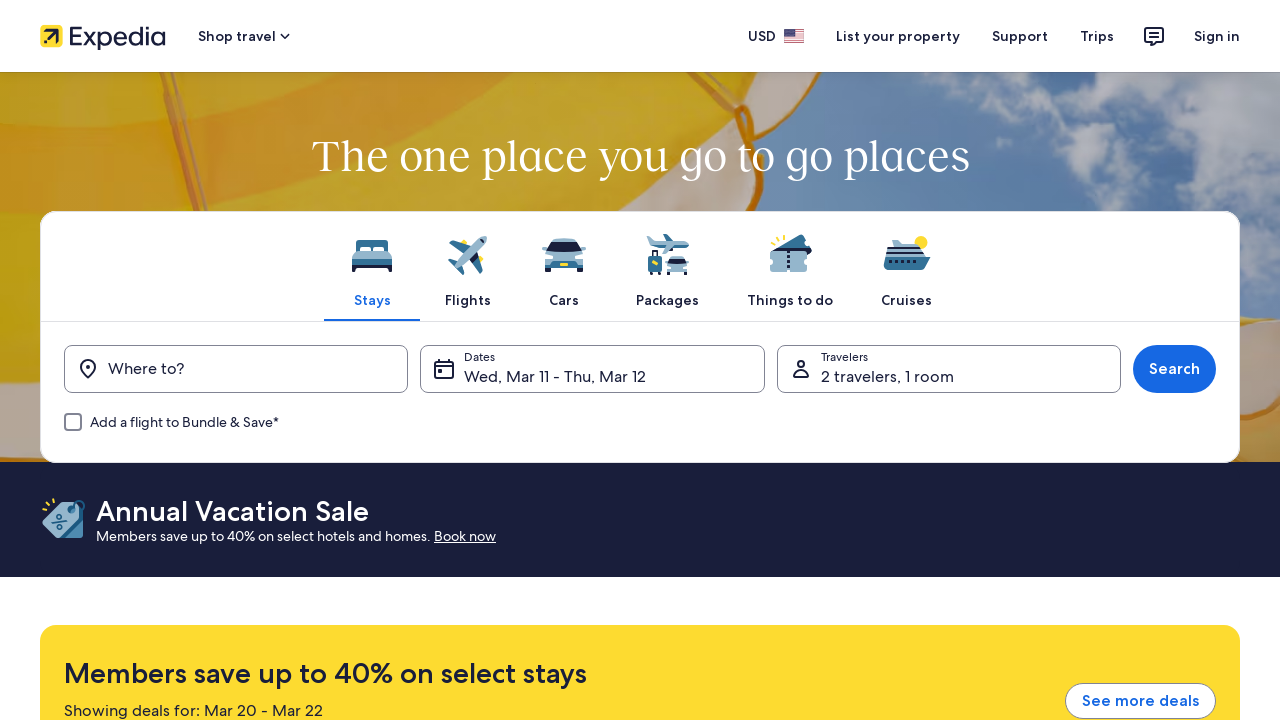

Cleared all cookies from context
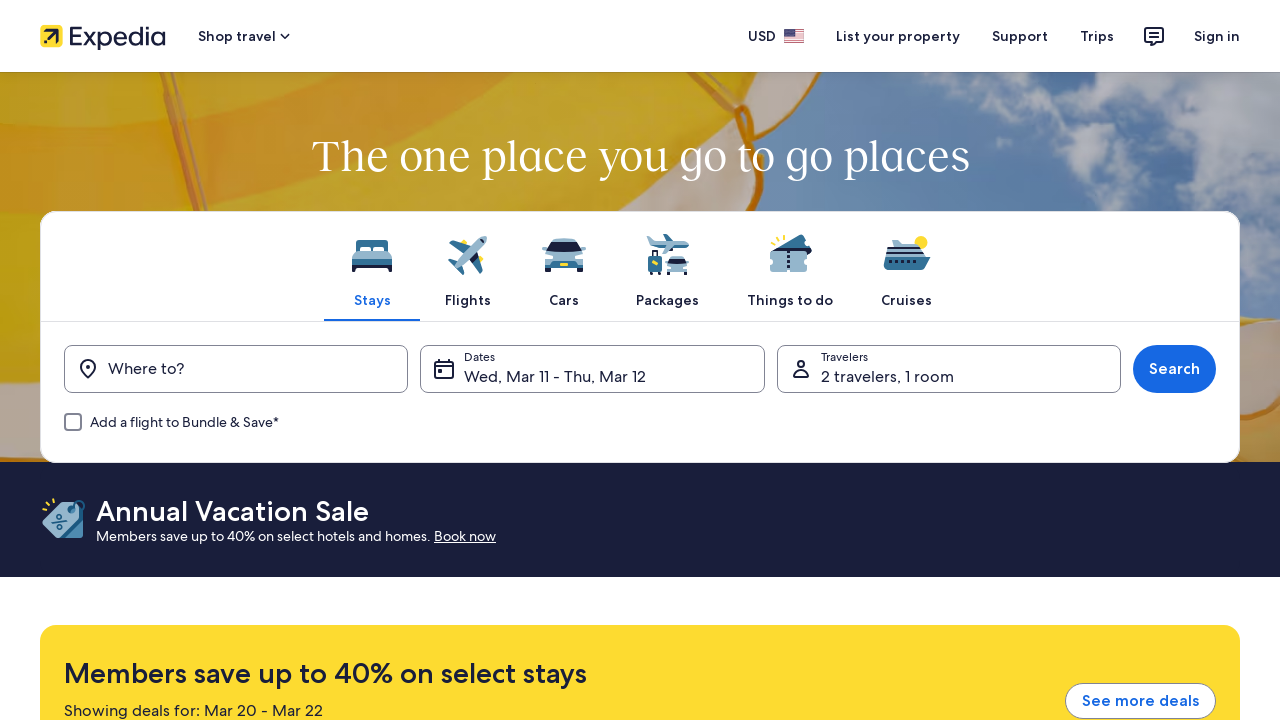

Navigated to https://www.expedia.com/ after clearing cookies
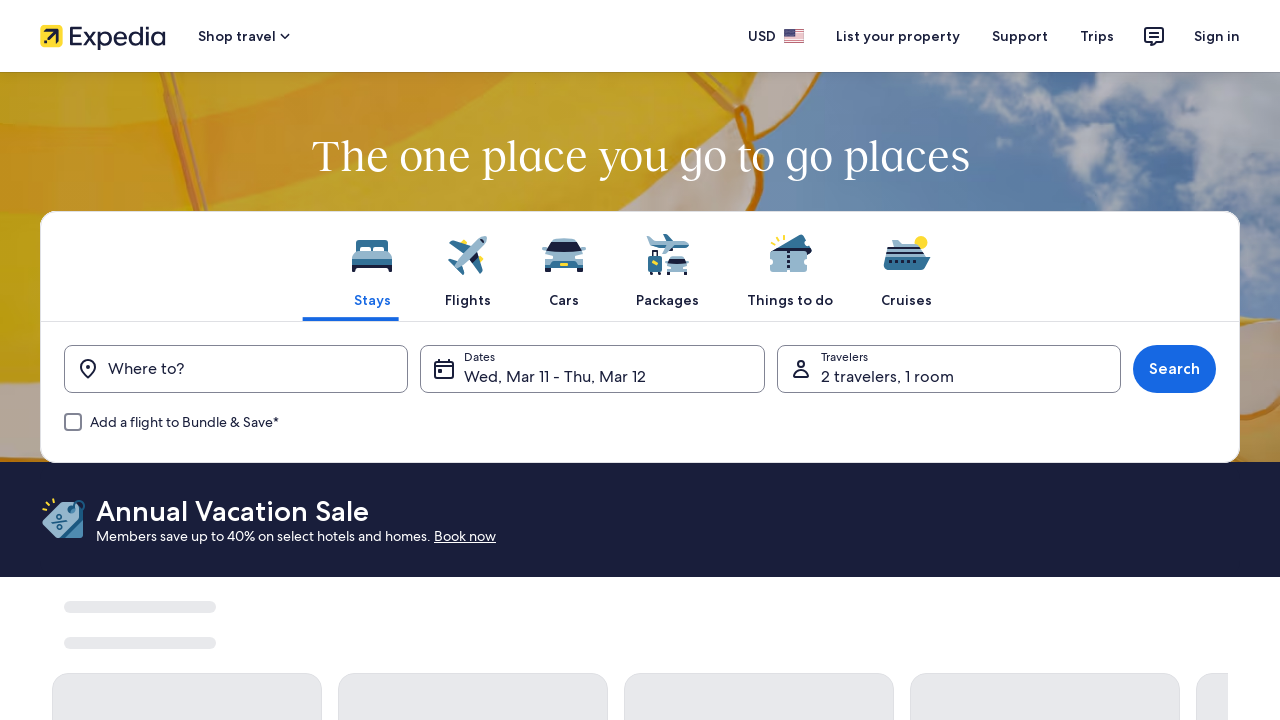

Retrieved all cookies after navigation
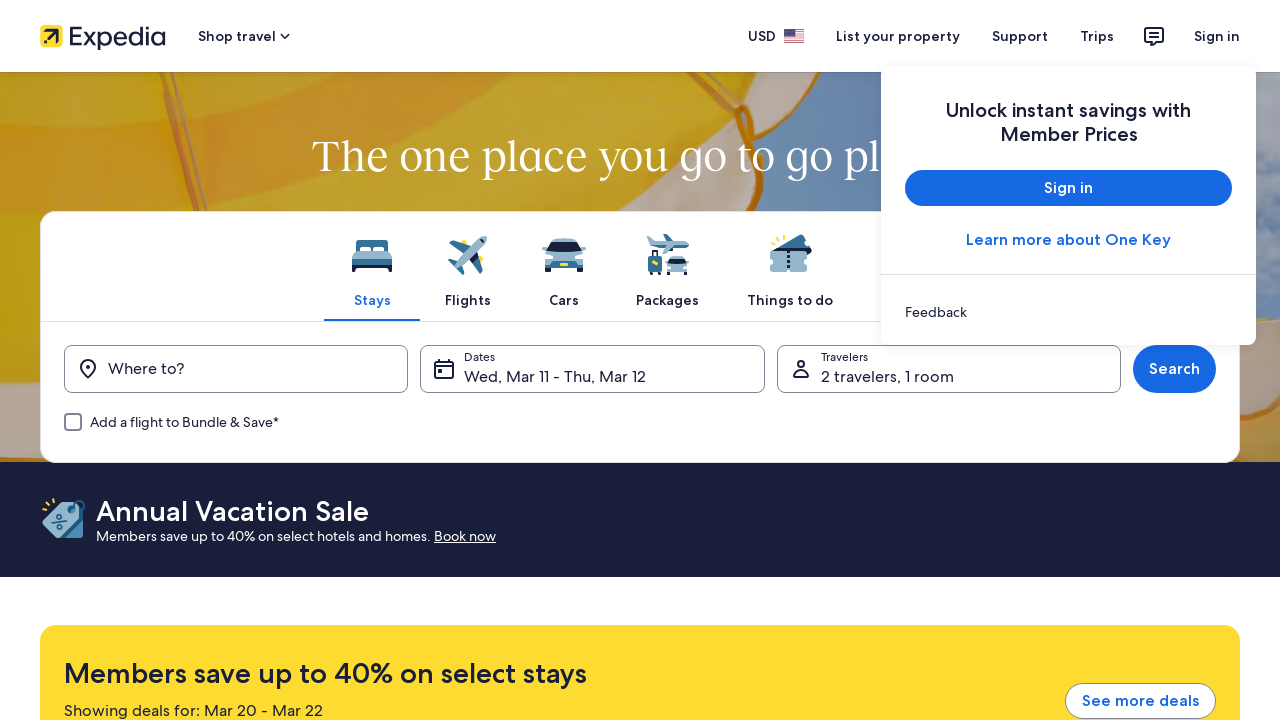

Printed all cookies for verification
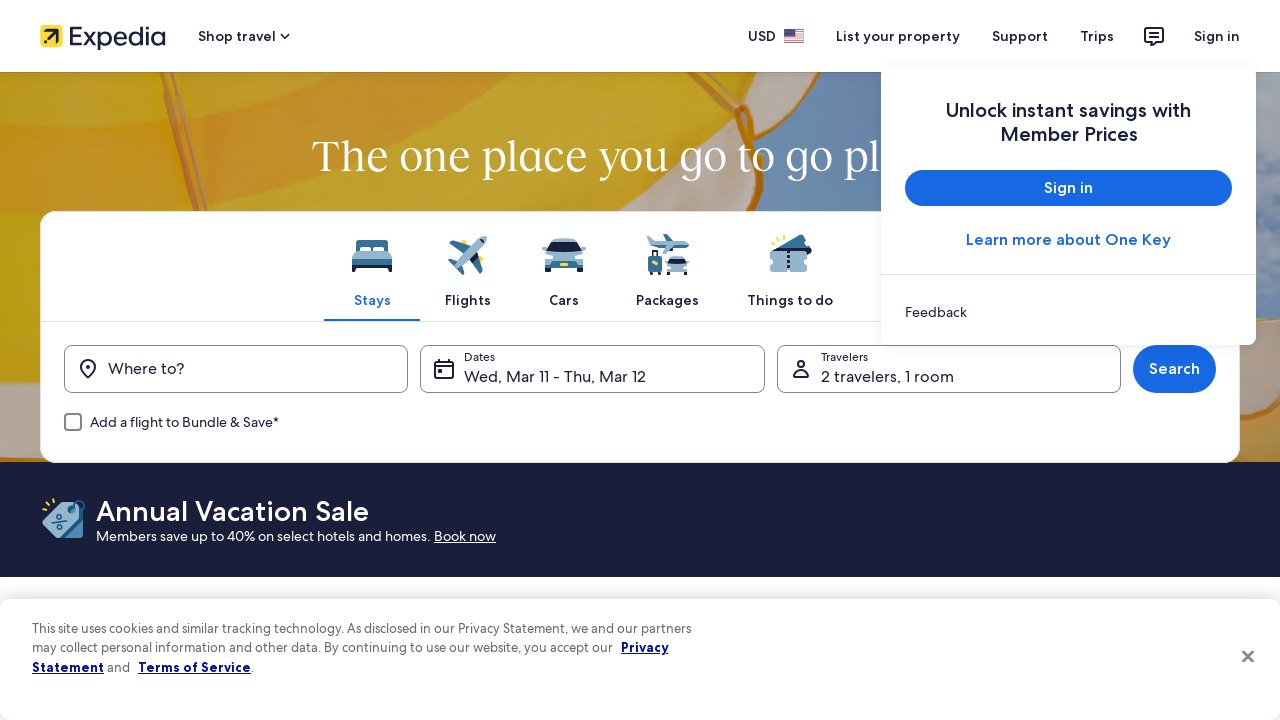

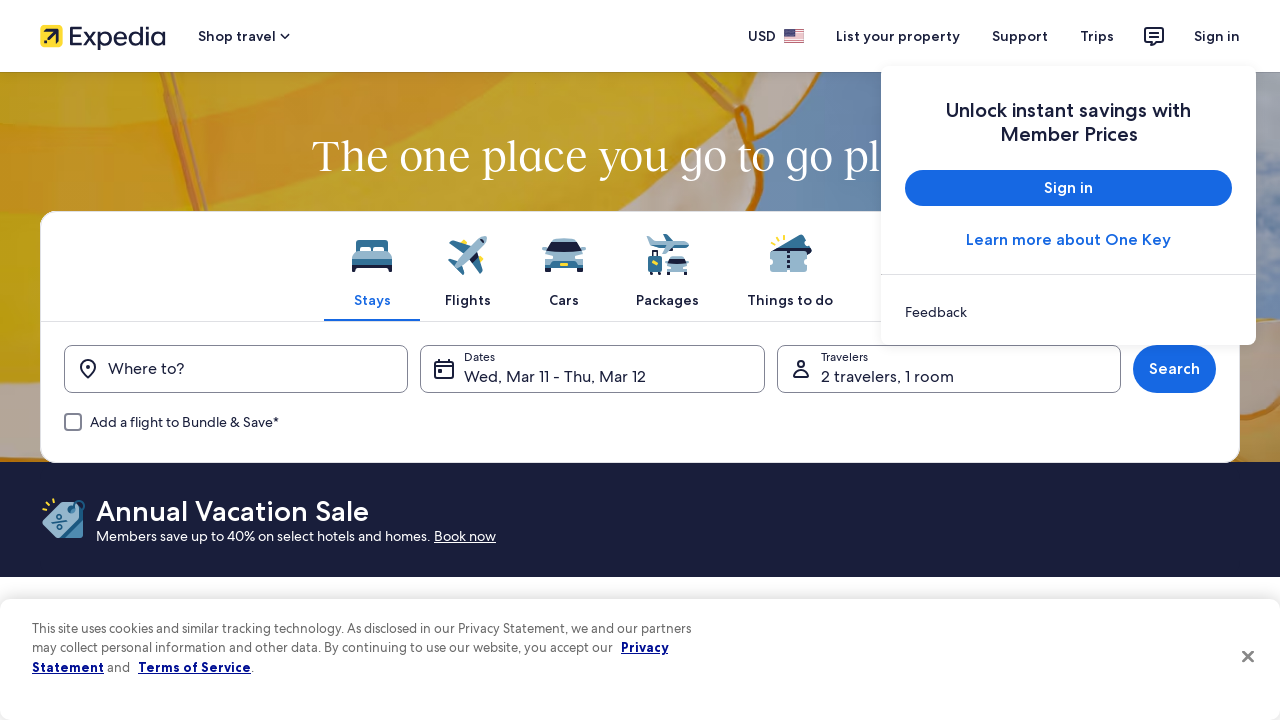